Navigates to a nested frames example page and switches through multiple frame contexts to access content in the middle frame

Starting URL: http://the-internet.herokuapp.com/

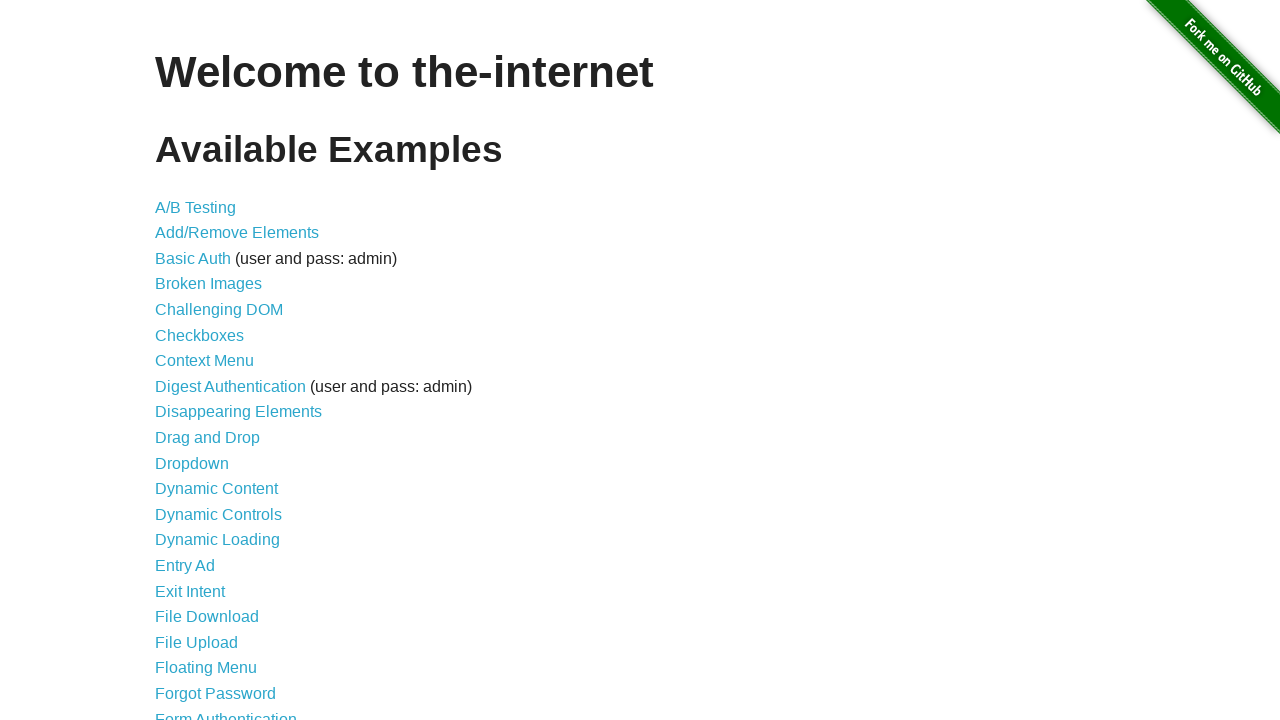

Clicked on the nested frames link at (210, 395) on xpath=//a[@href='/nested_frames']
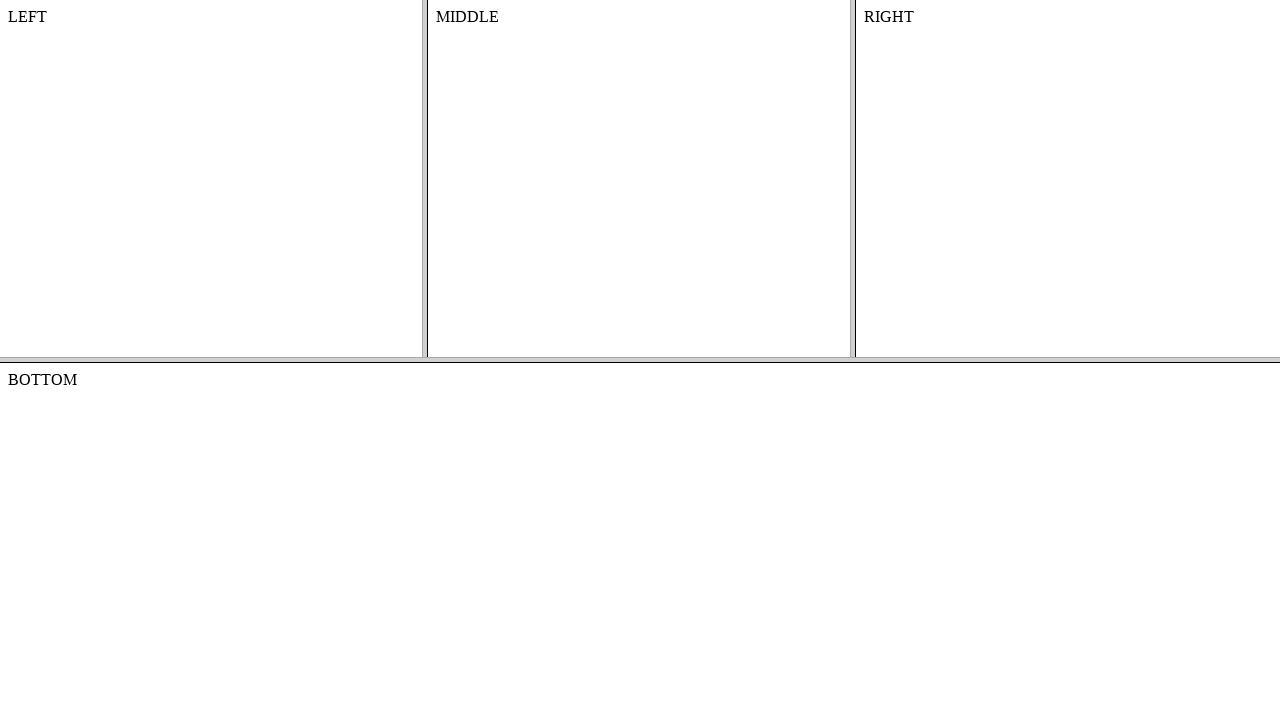

Located and switched to the top frame
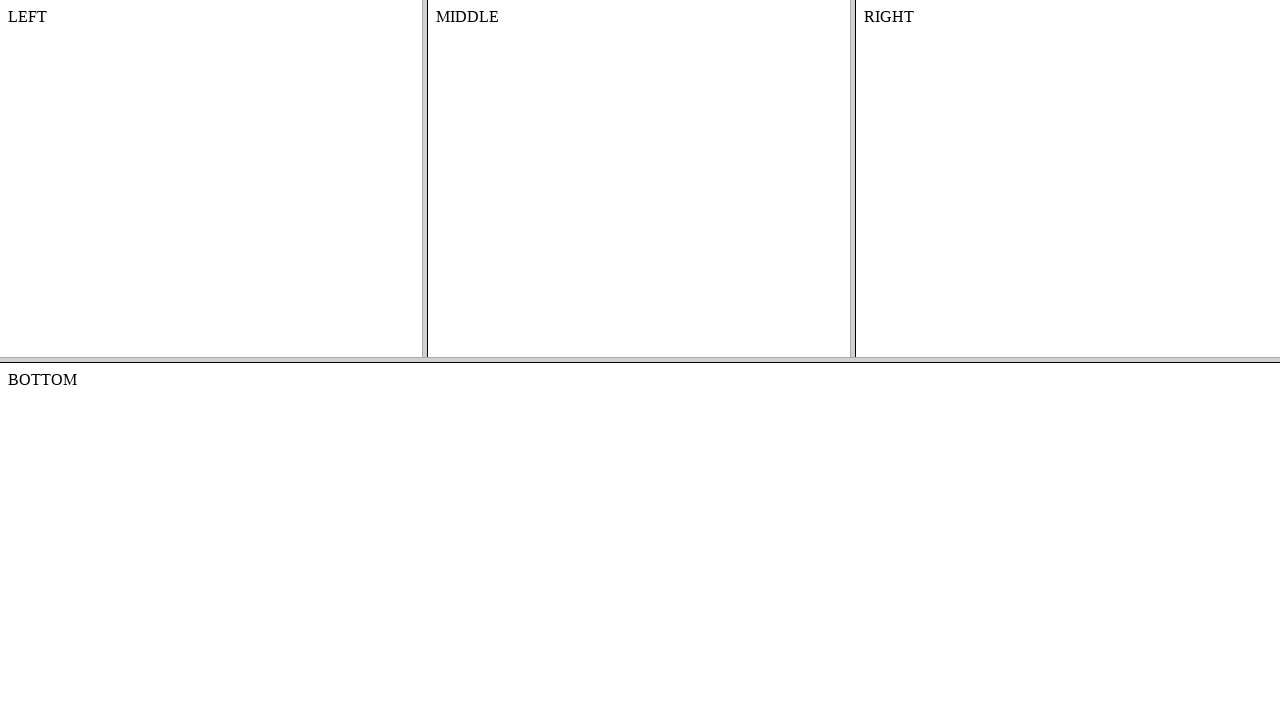

Located and switched to the middle frame within the top frame
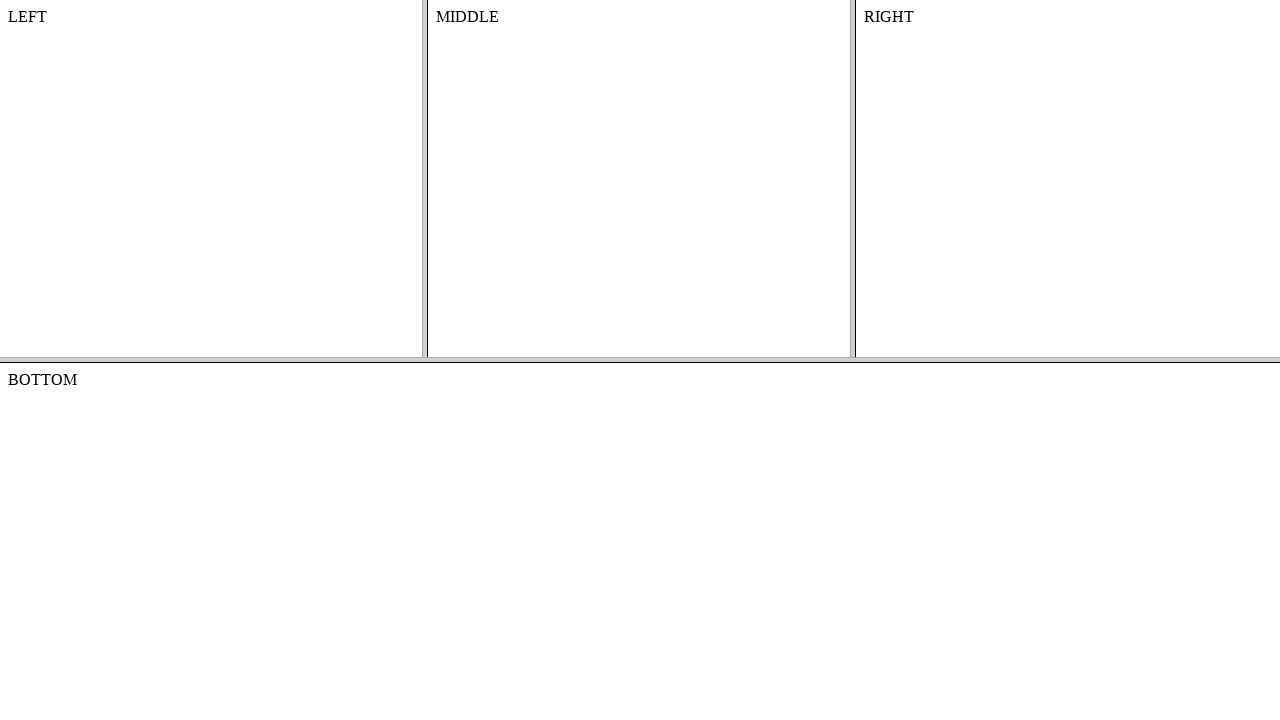

Retrieved content text from the middle frame
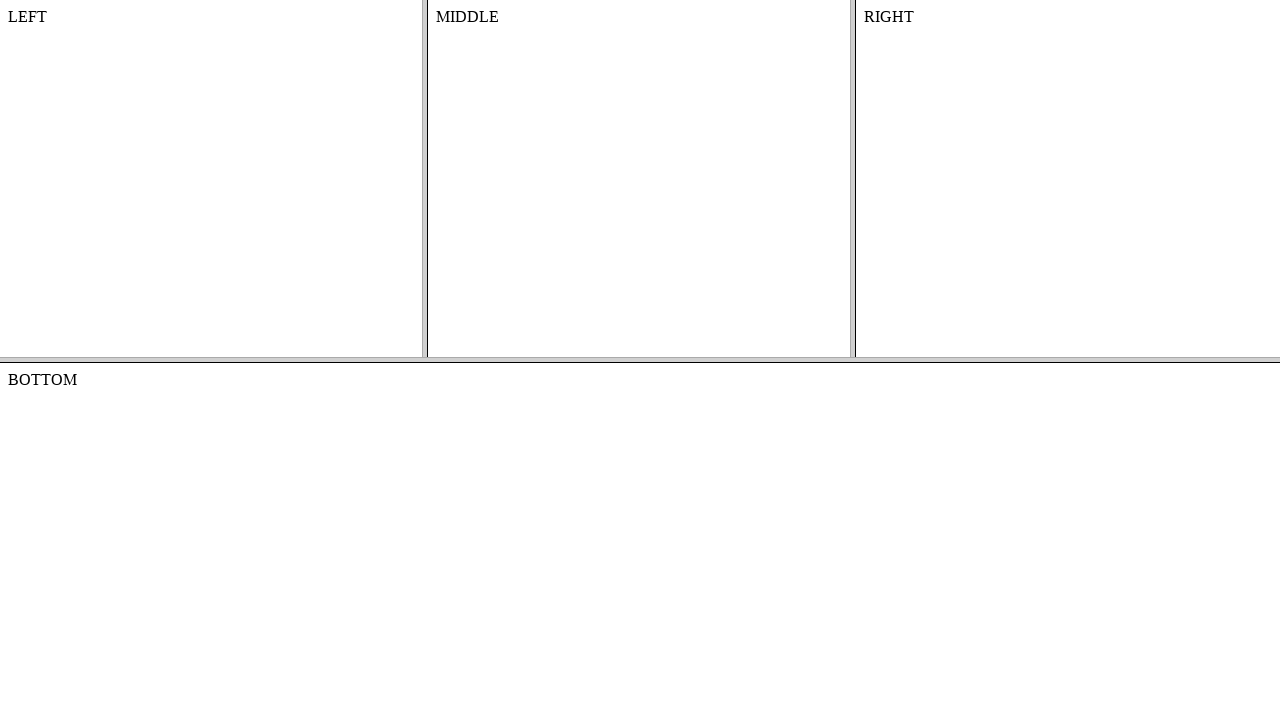

Printed the content text from middle frame
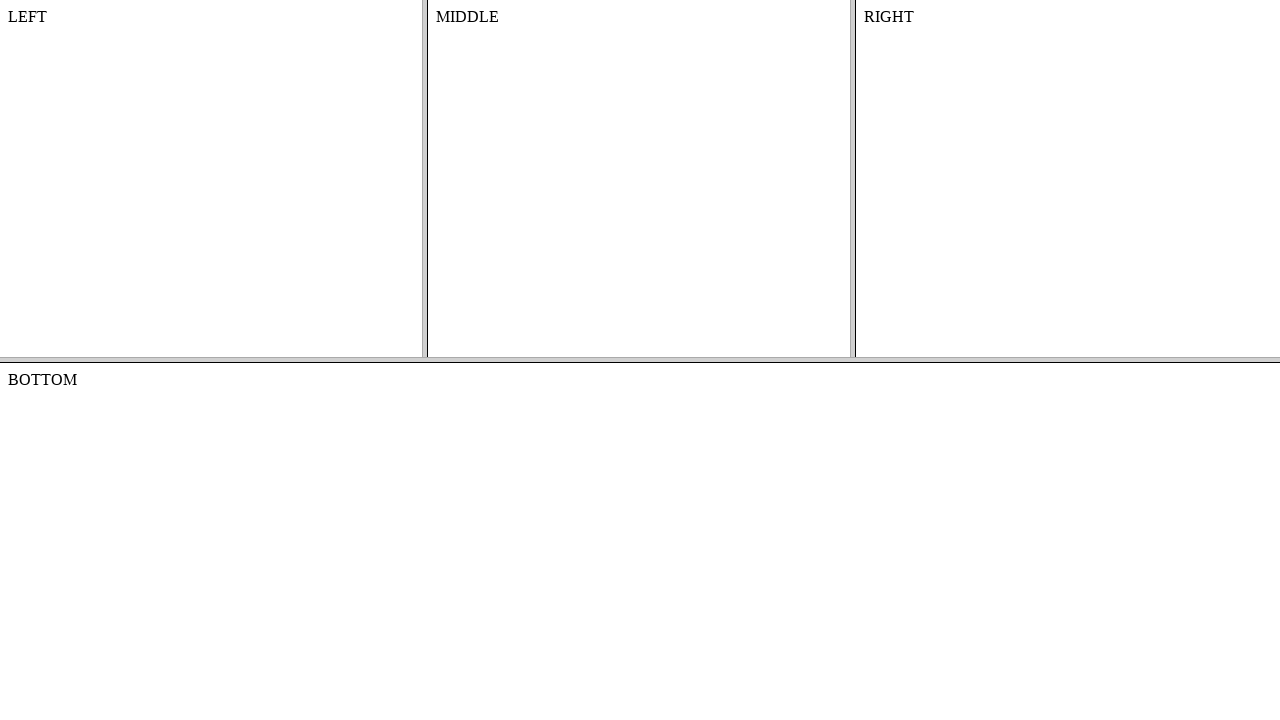

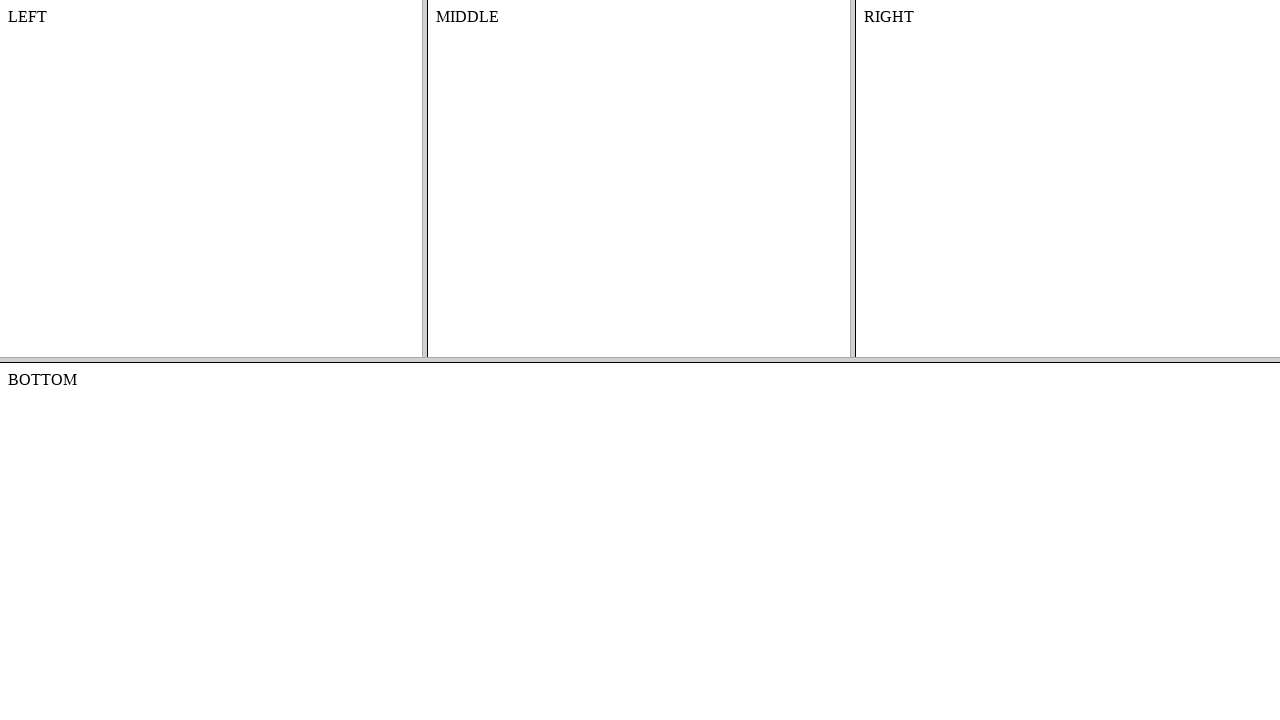